Tests dynamic dropdown selection by choosing departure city (Bangkok) and destination city (Jaipur) from flight booking dropdowns

Starting URL: https://rahulshettyacademy.com/dropdownsPractise/

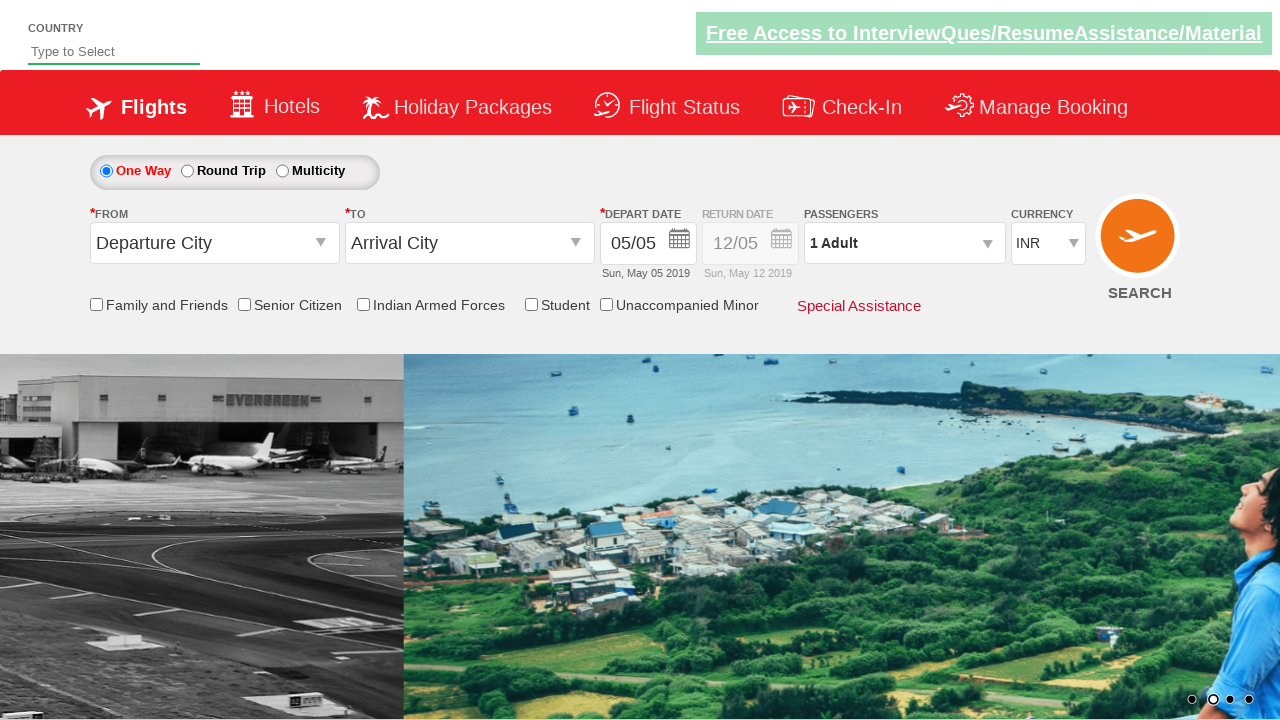

Clicked departure field to open dropdown at (323, 244) on #ctl00_mainContent_ddl_originStation1_CTXTaction
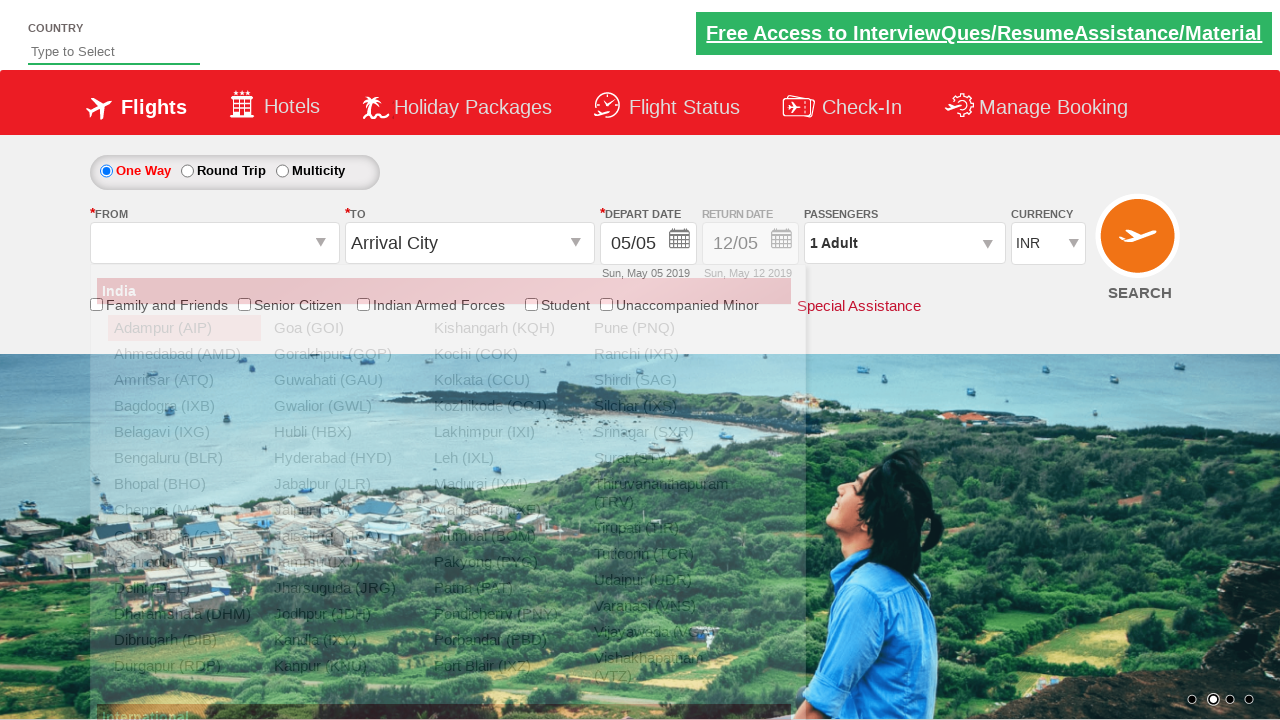

Selected Bangkok from departure dropdown at (184, 566) on xpath=//a[@value='BKK']
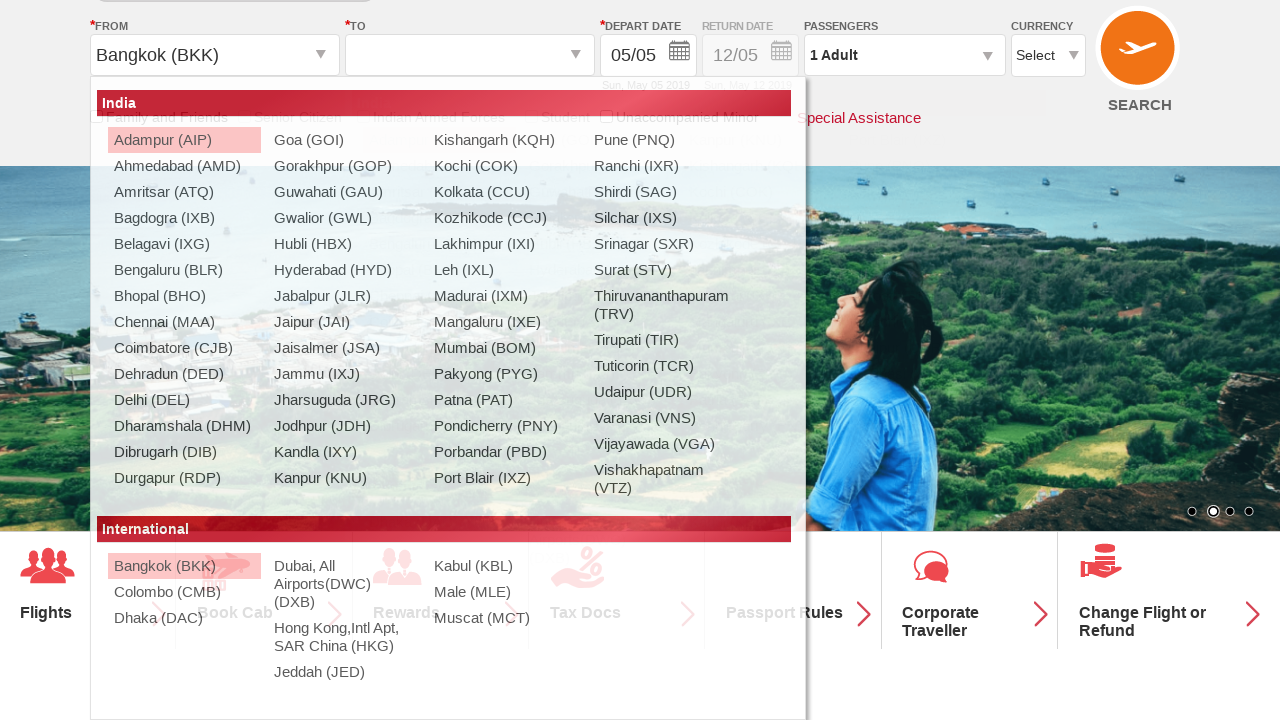

Waited for destination dropdown to update
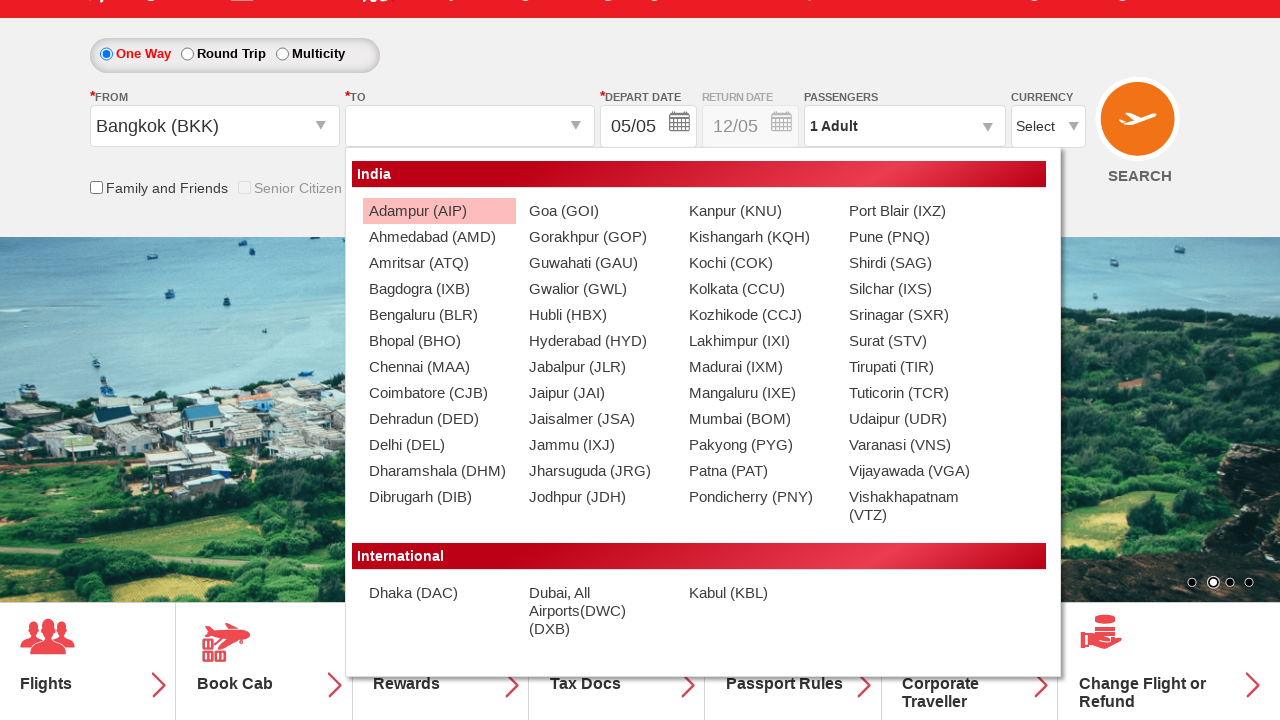

Selected Jaipur from destination dropdown at (599, 393) on (//a[@value='JAI'])[2]
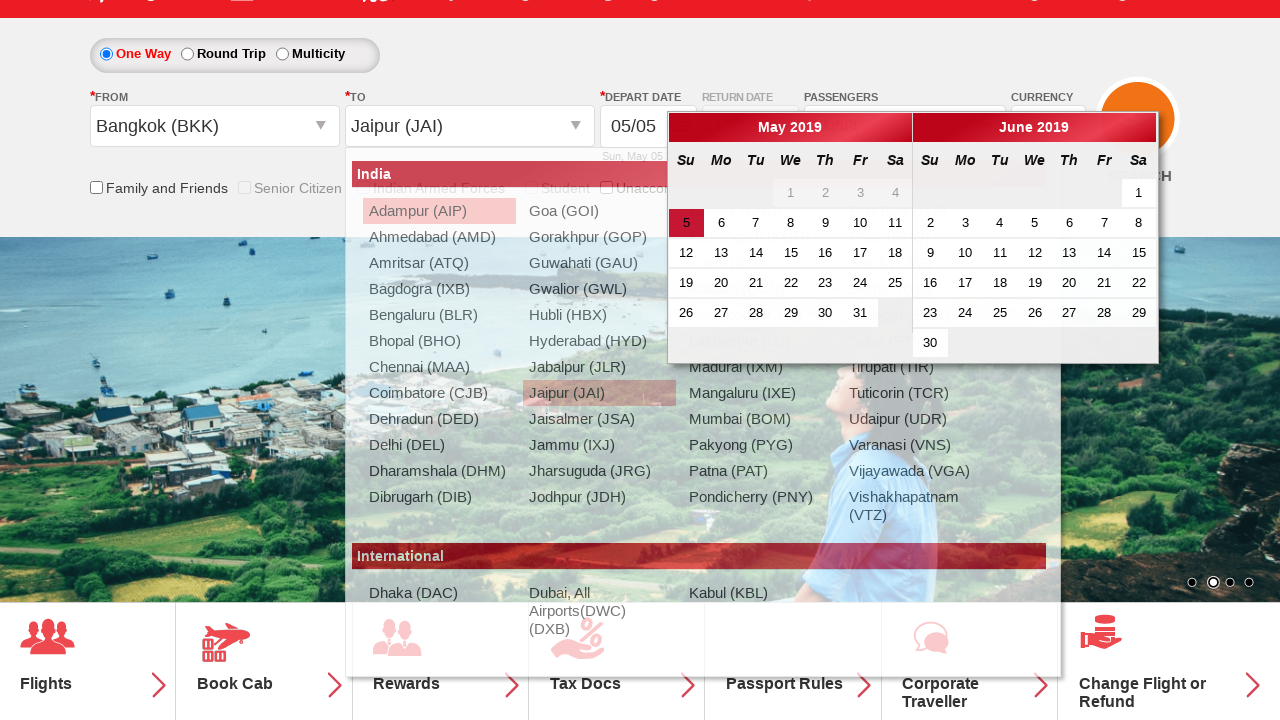

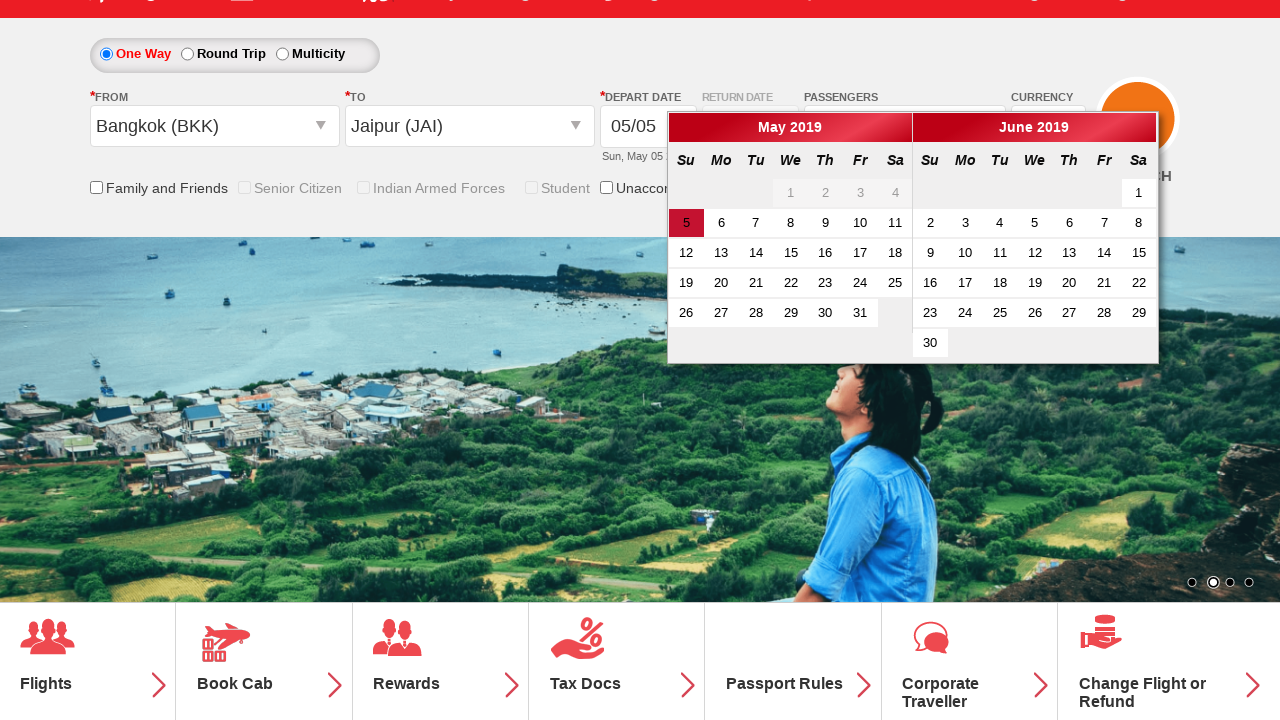